Tests JavaScript prompt alert functionality by clicking a button to trigger a prompt, entering text into it, and accepting the alert

Starting URL: https://v1.training-support.net/selenium/javascript-alerts

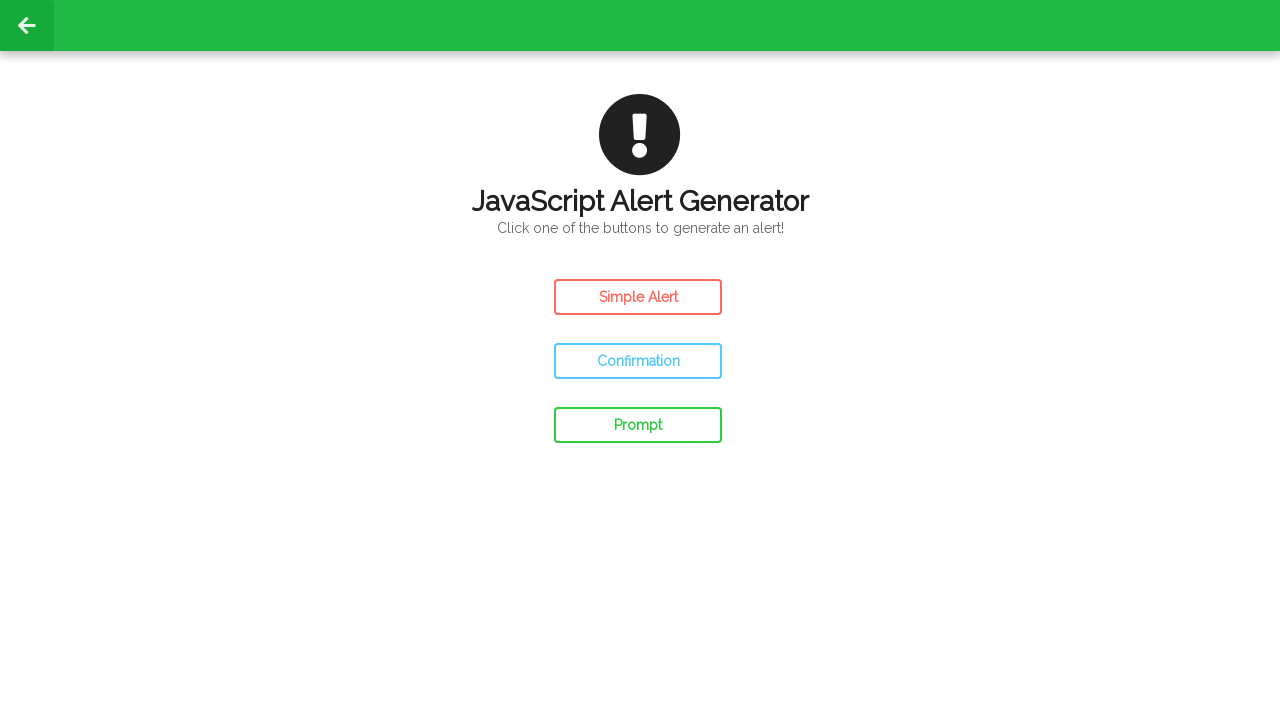

Clicked the prompt button to trigger the alert at (638, 425) on #prompt
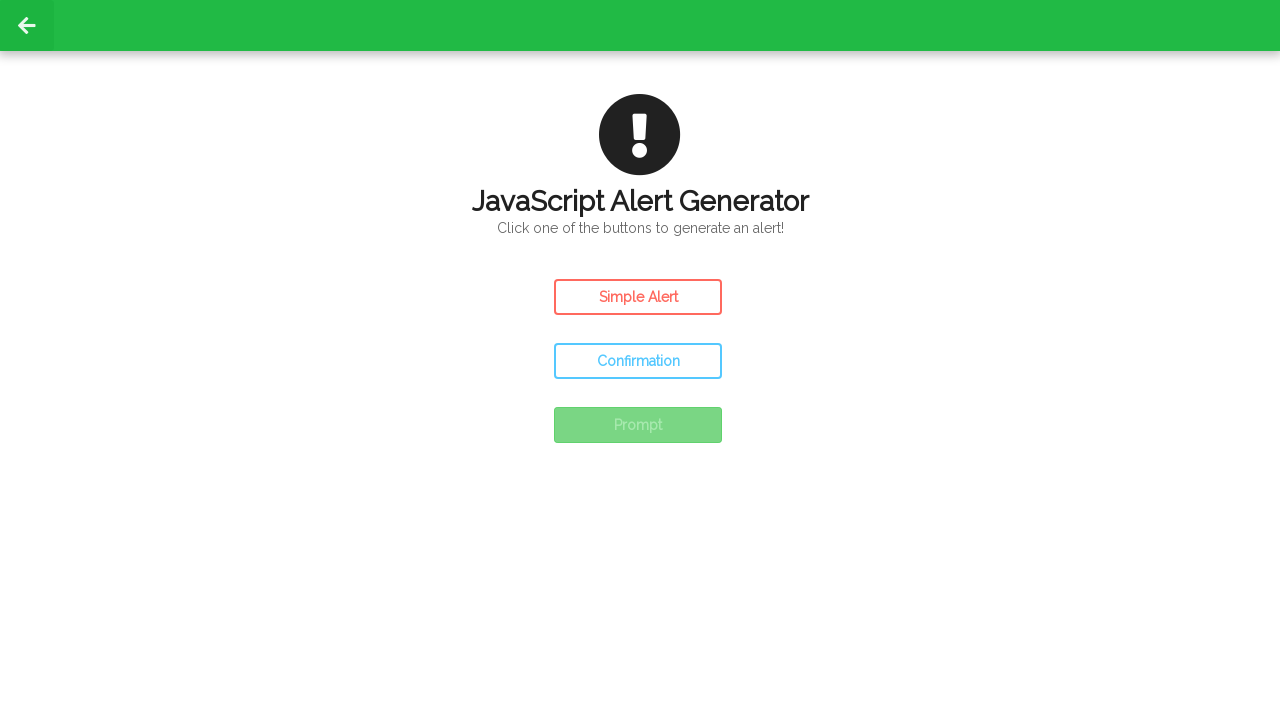

Set up dialog handler to accept prompt with text 'Awesome'
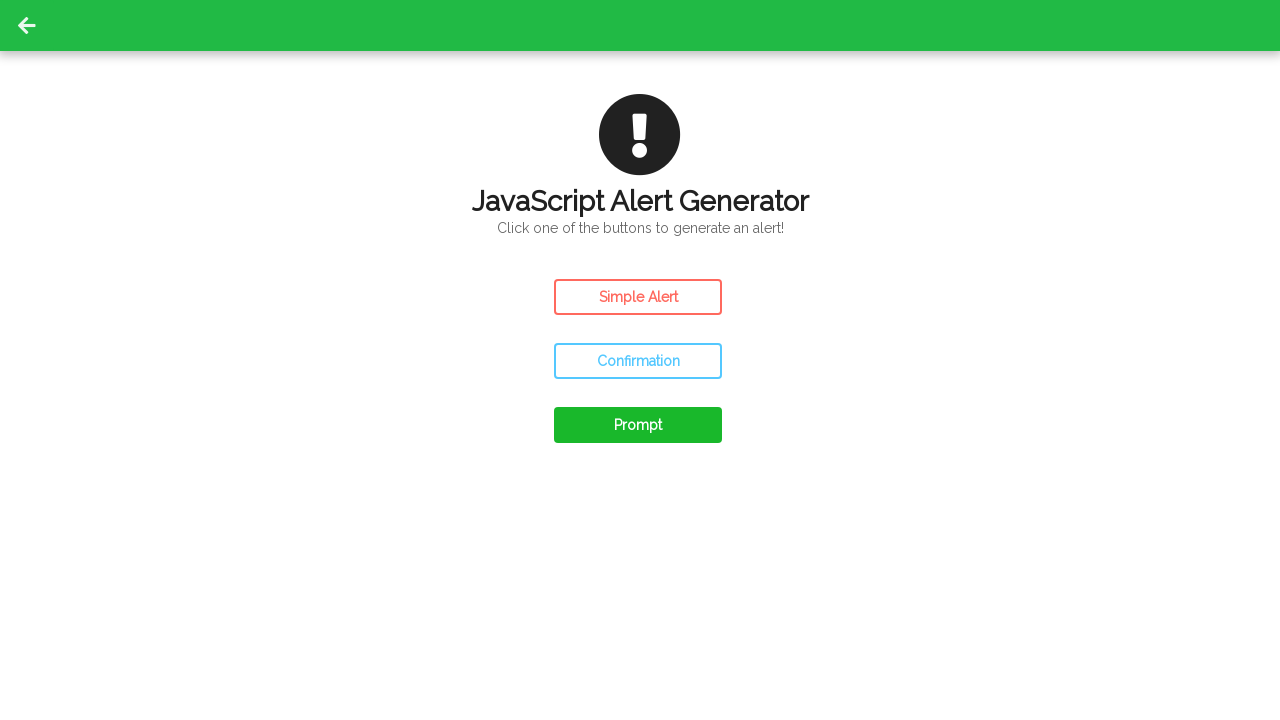

Clicked the prompt button again to trigger the dialog at (638, 425) on #prompt
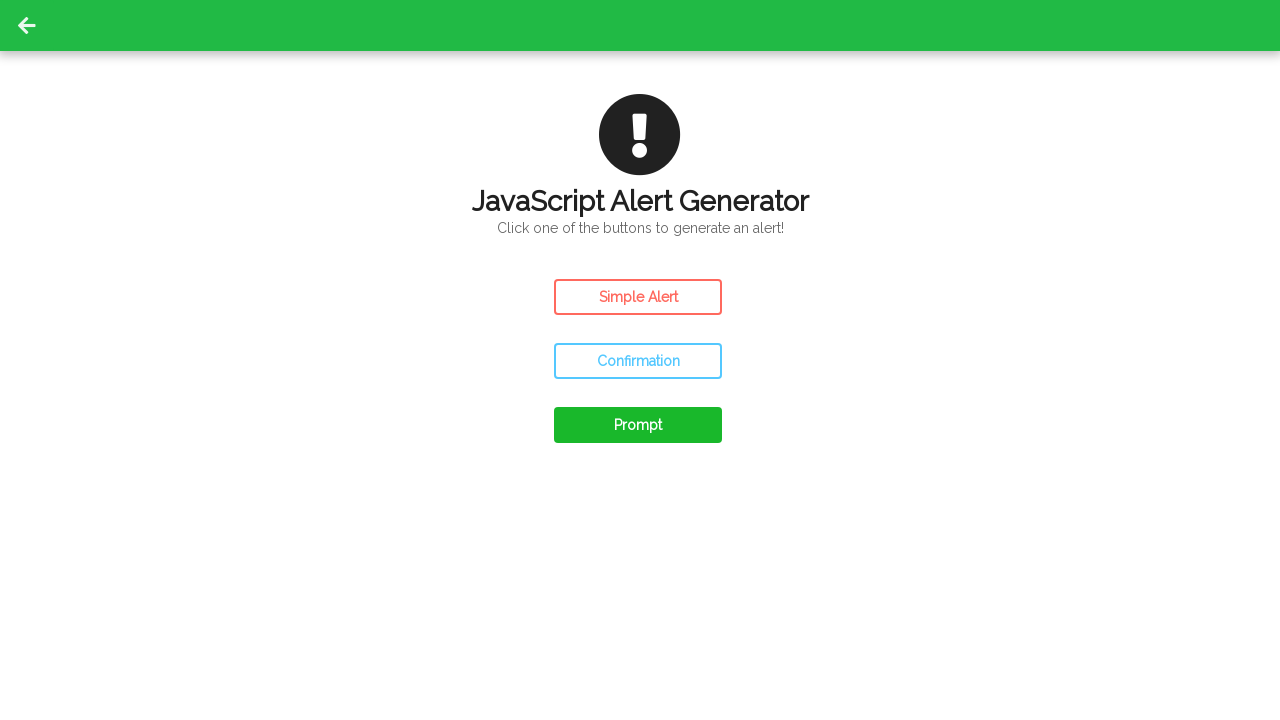

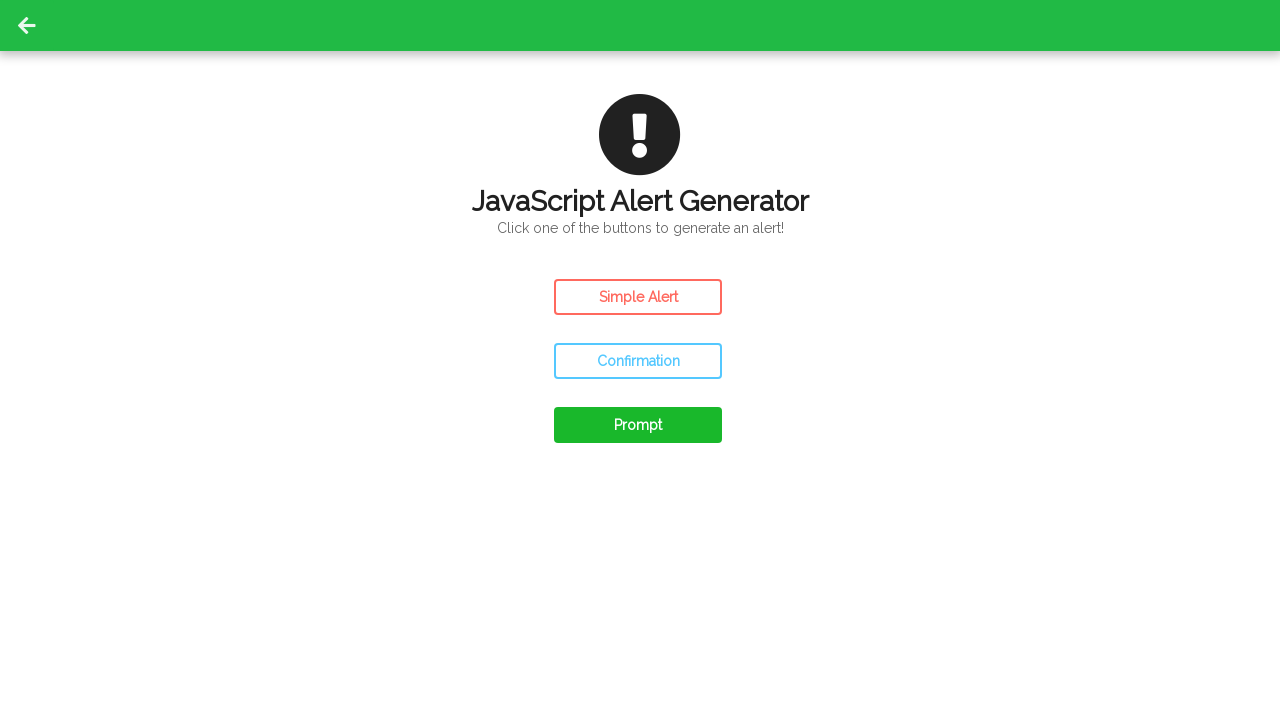